Tests E-Prime checker with quoted "be" word

Starting URL: https://www.exploratorytestingacademy.com/app/

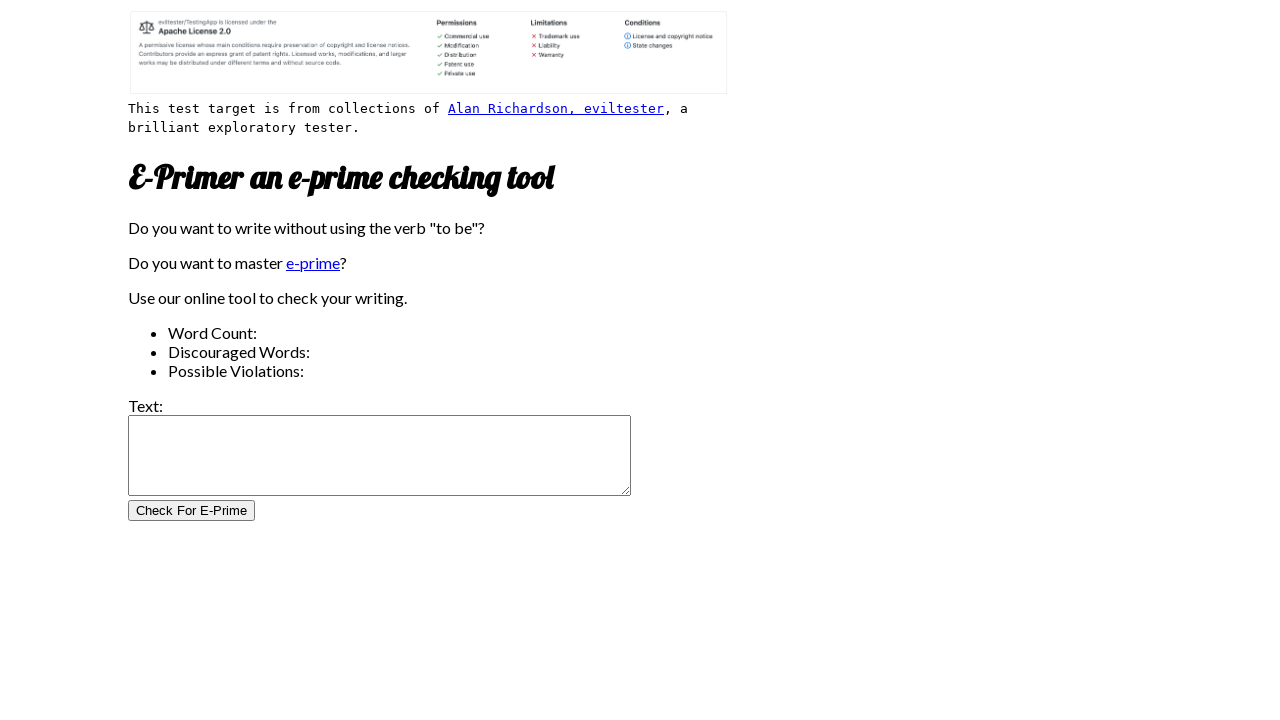

Filled input text field with quoted 'be' on #inputtext
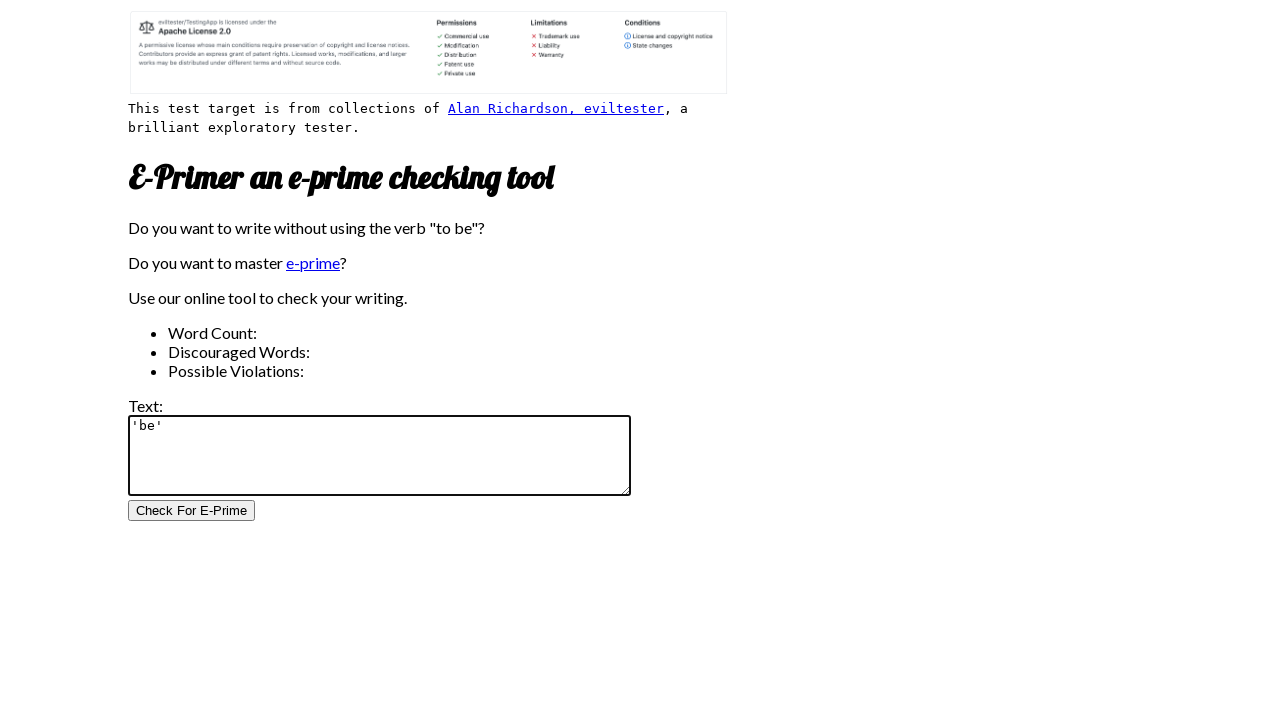

Clicked E-Prime checker button at (192, 511) on #CheckForEPrimeButton
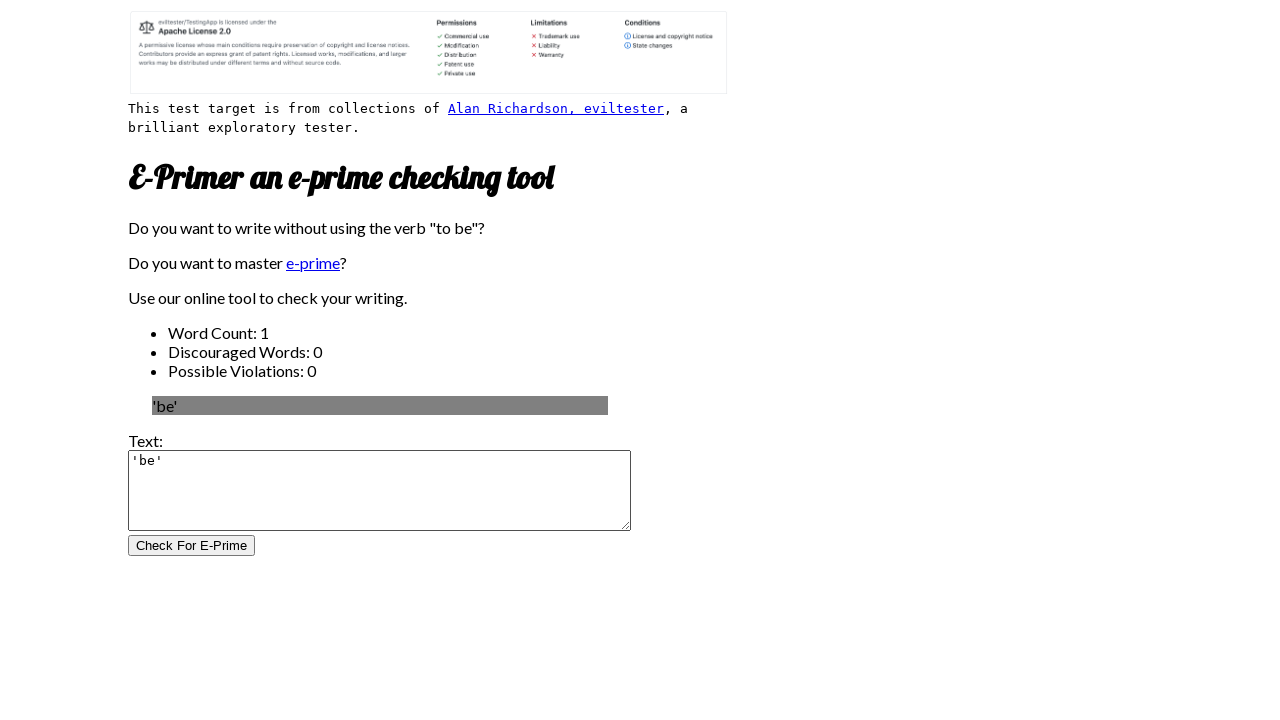

Word count results loaded
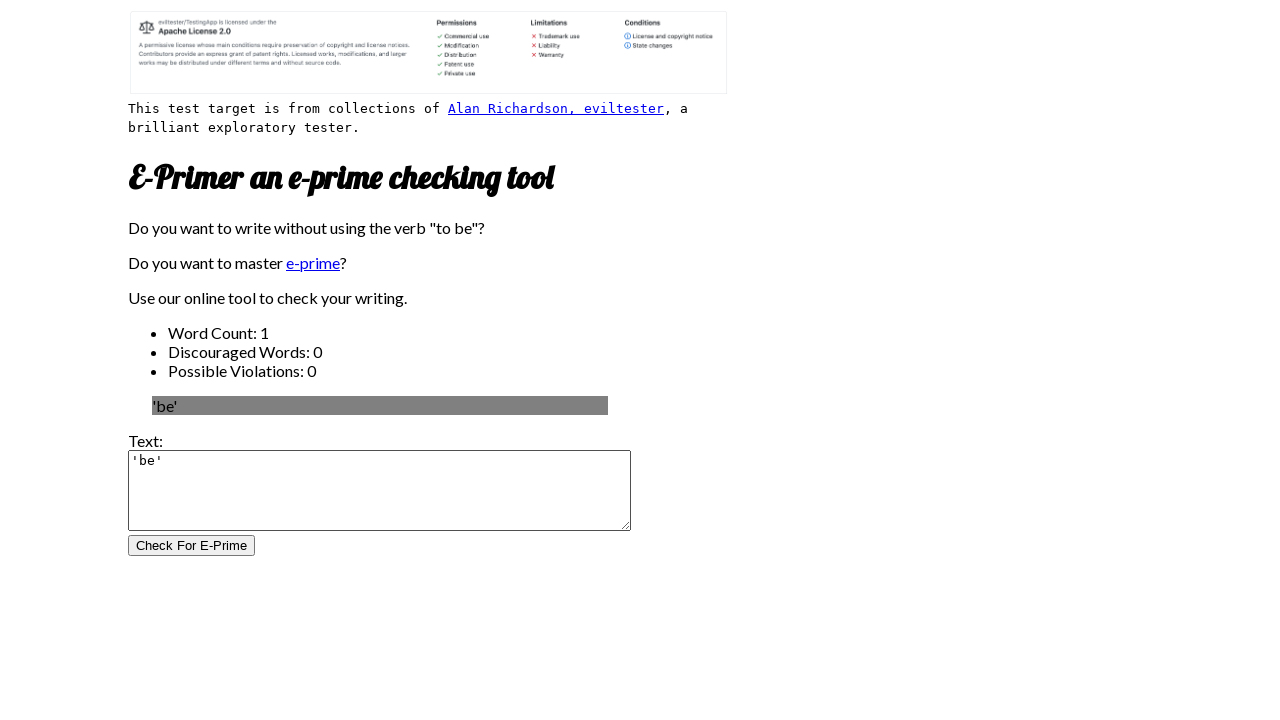

Verified word count is 1
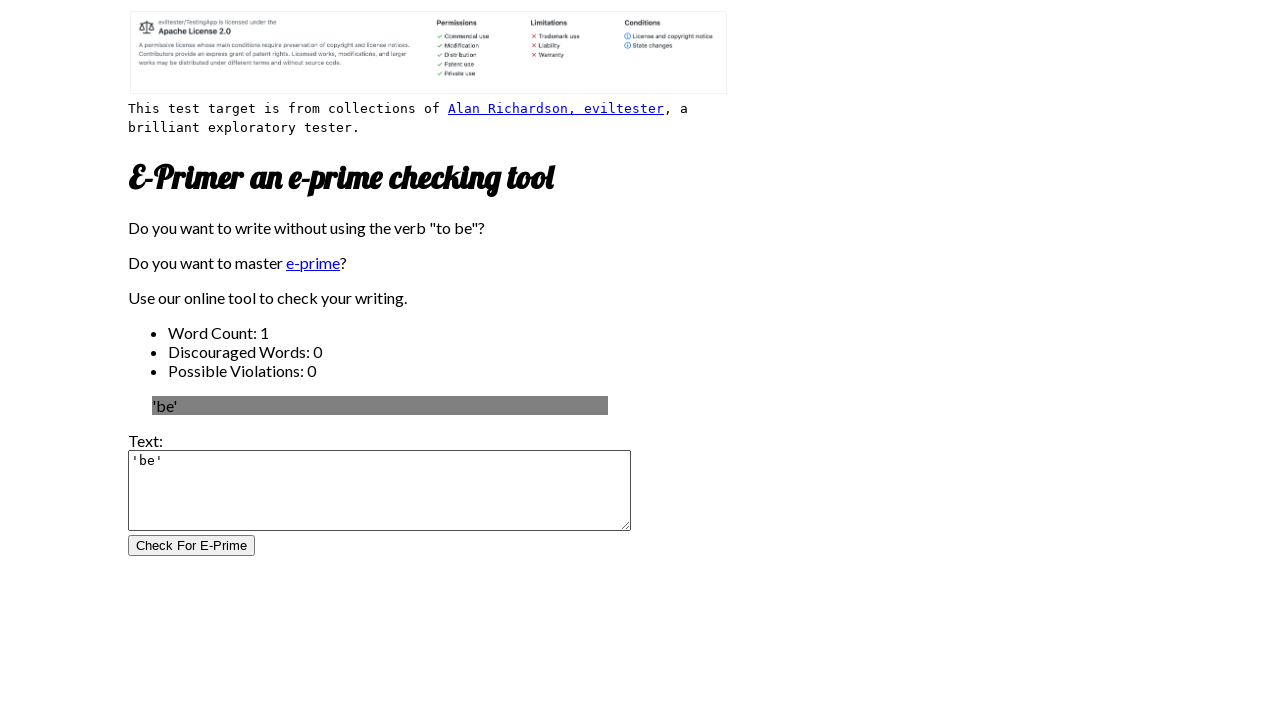

Verified discouraged word count is 0
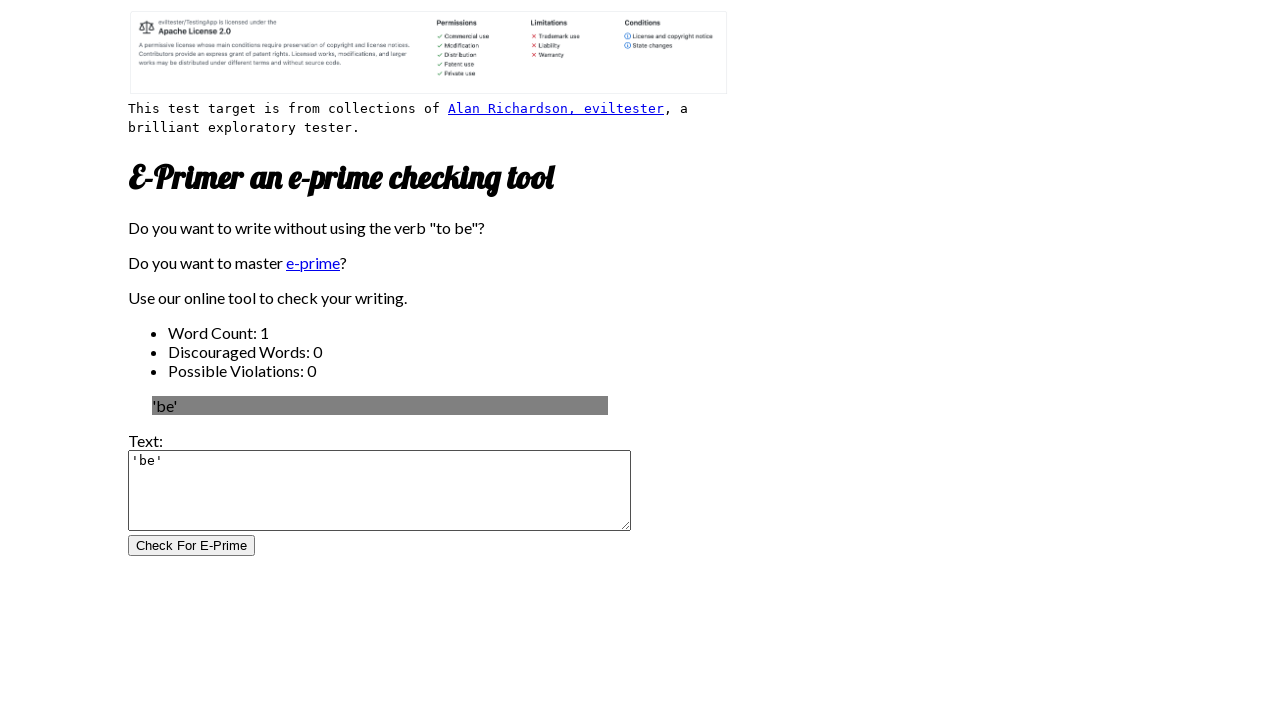

Verified possible violation count is 0
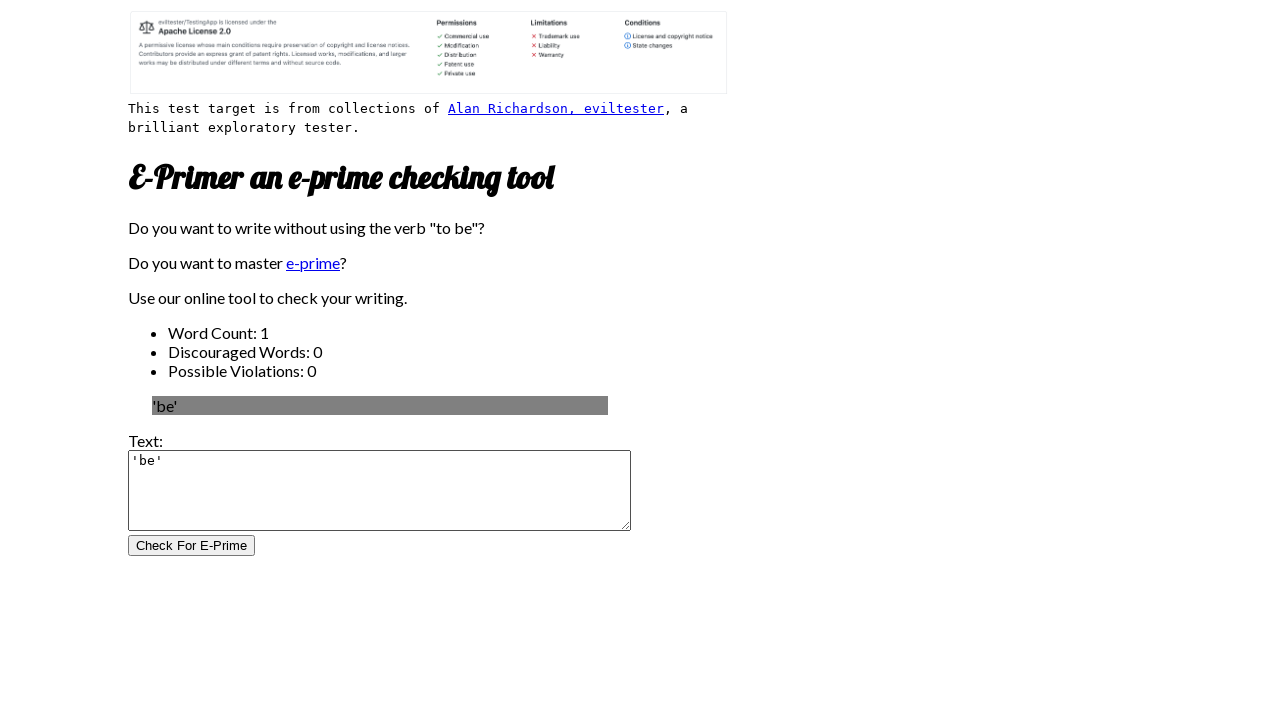

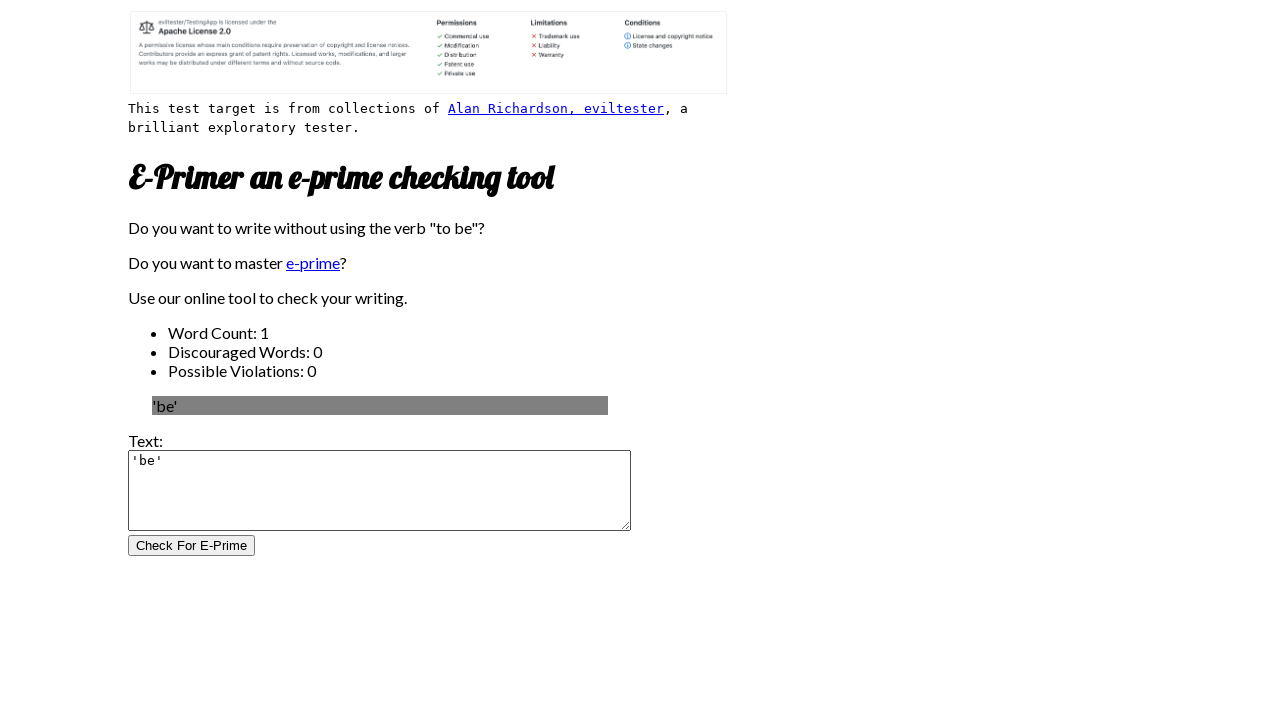